Tests the Services page by clicking the Services link, scrolling down the page, and verifying that the "What We Offer" section heading is present.

Starting URL: https://thinktime.in/

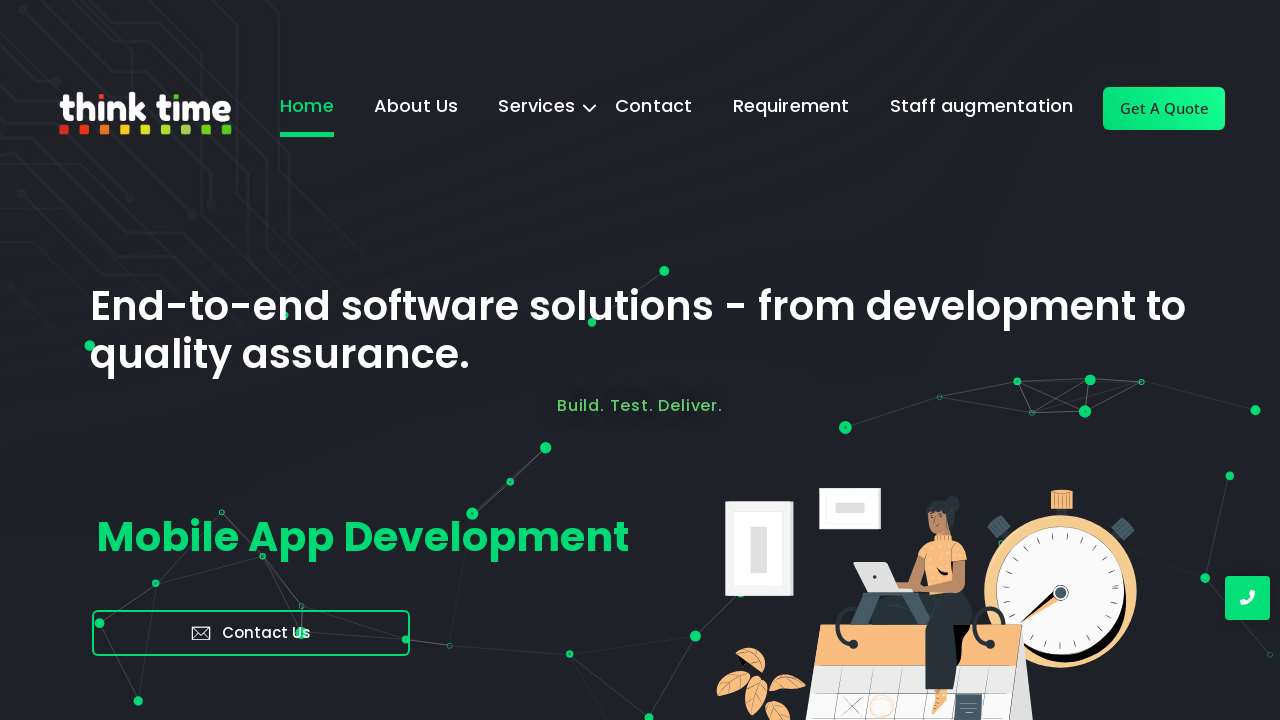

Clicked on Services link at (537, 109) on text=Services
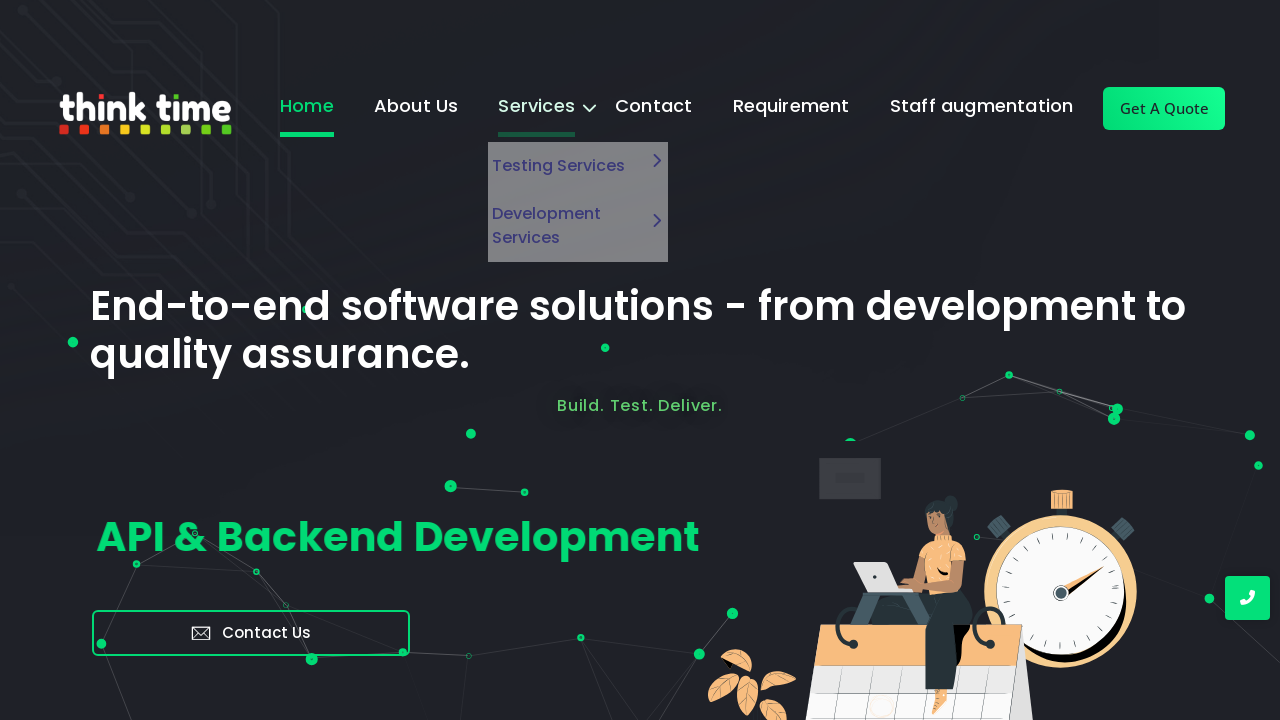

Scrolled down the page by 300 pixels
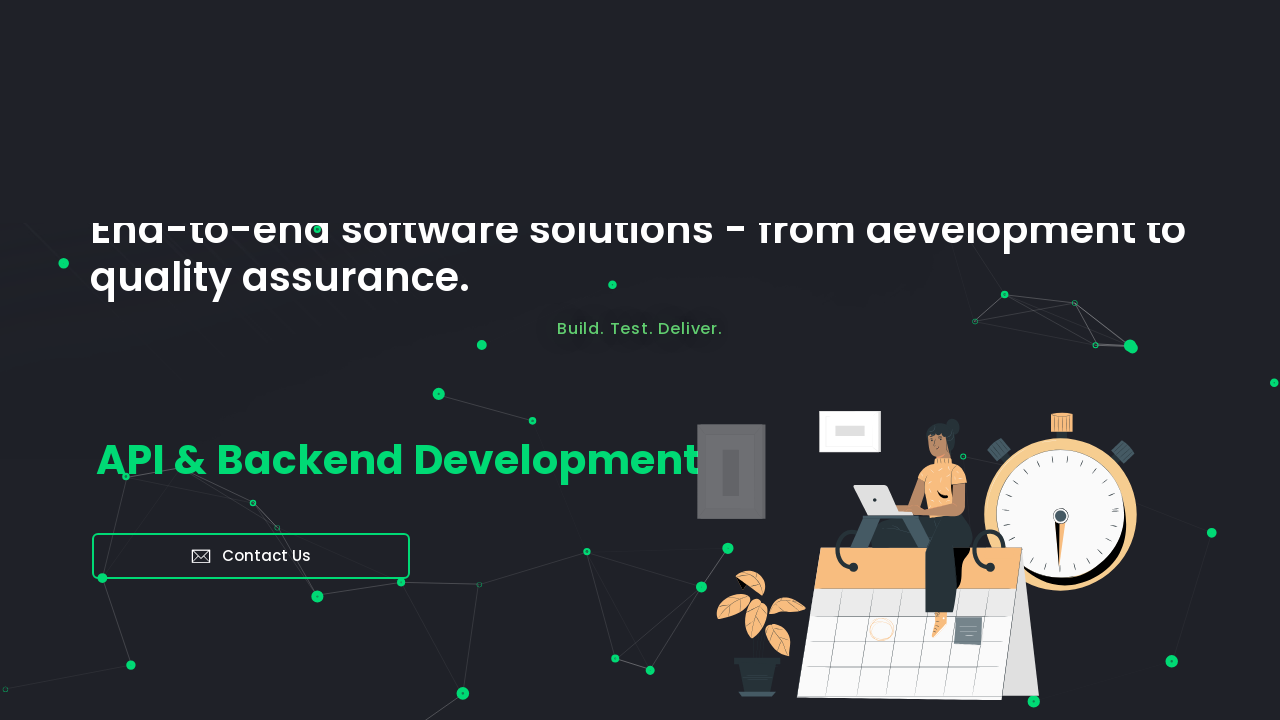

Located 'What We Offer' heading element
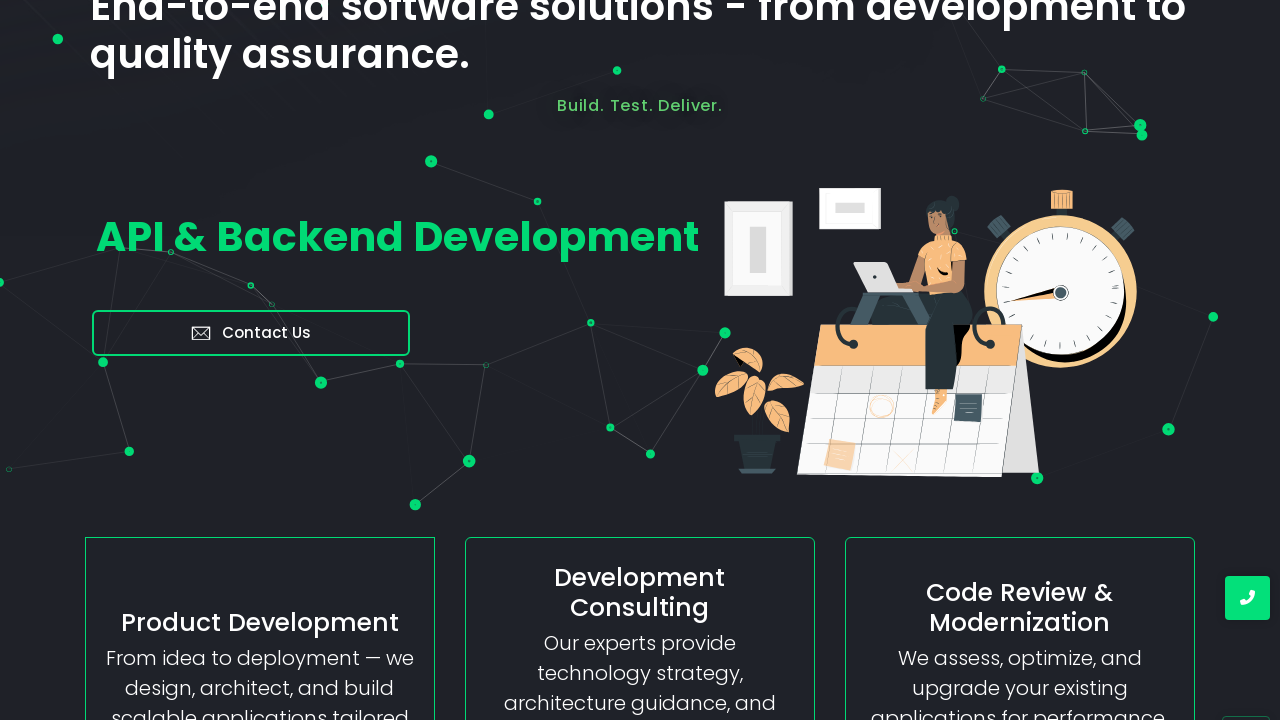

Verified 'What We Offer' heading is visible
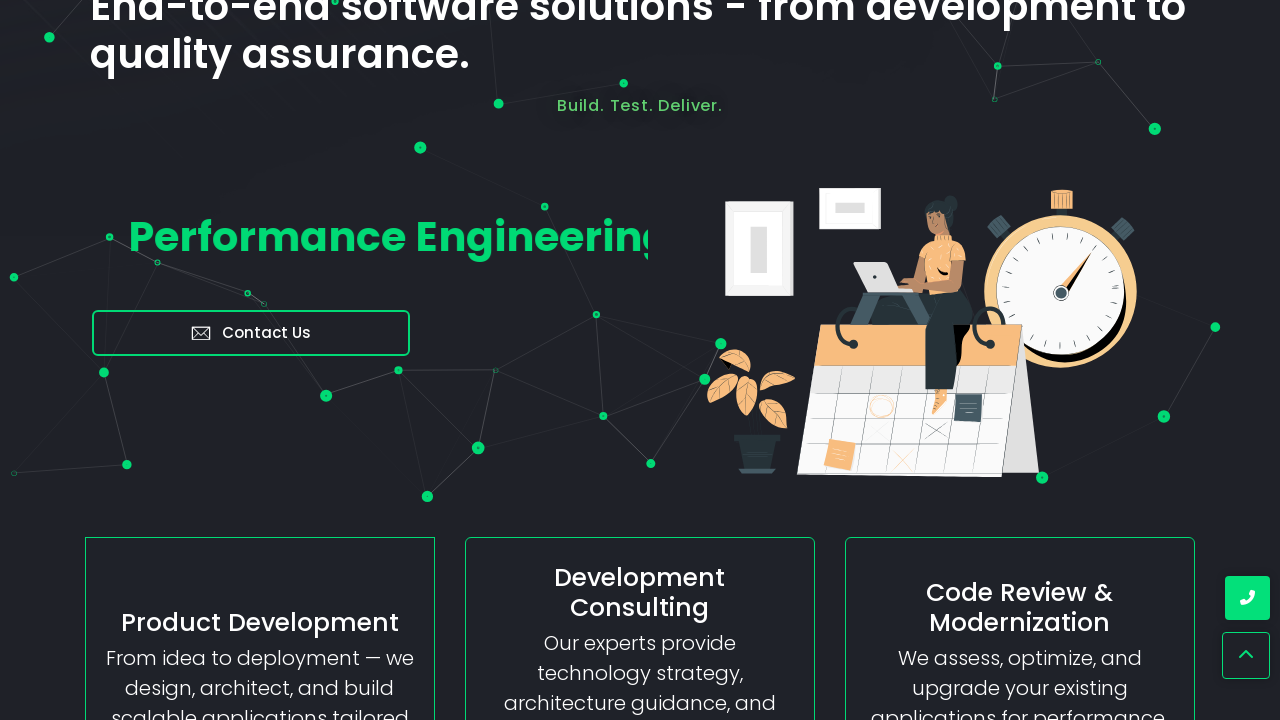

Retrieved text content from 'What We Offer' heading
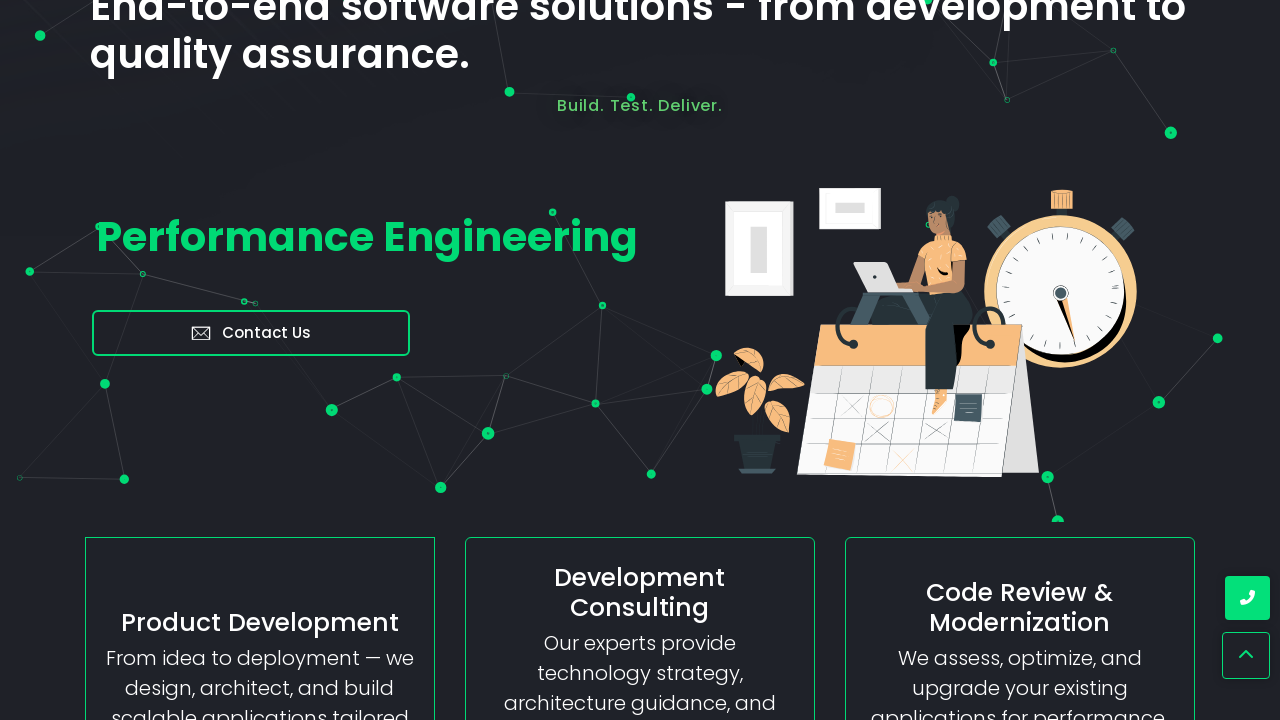

Asserted that 'We Offer' text is present in the heading
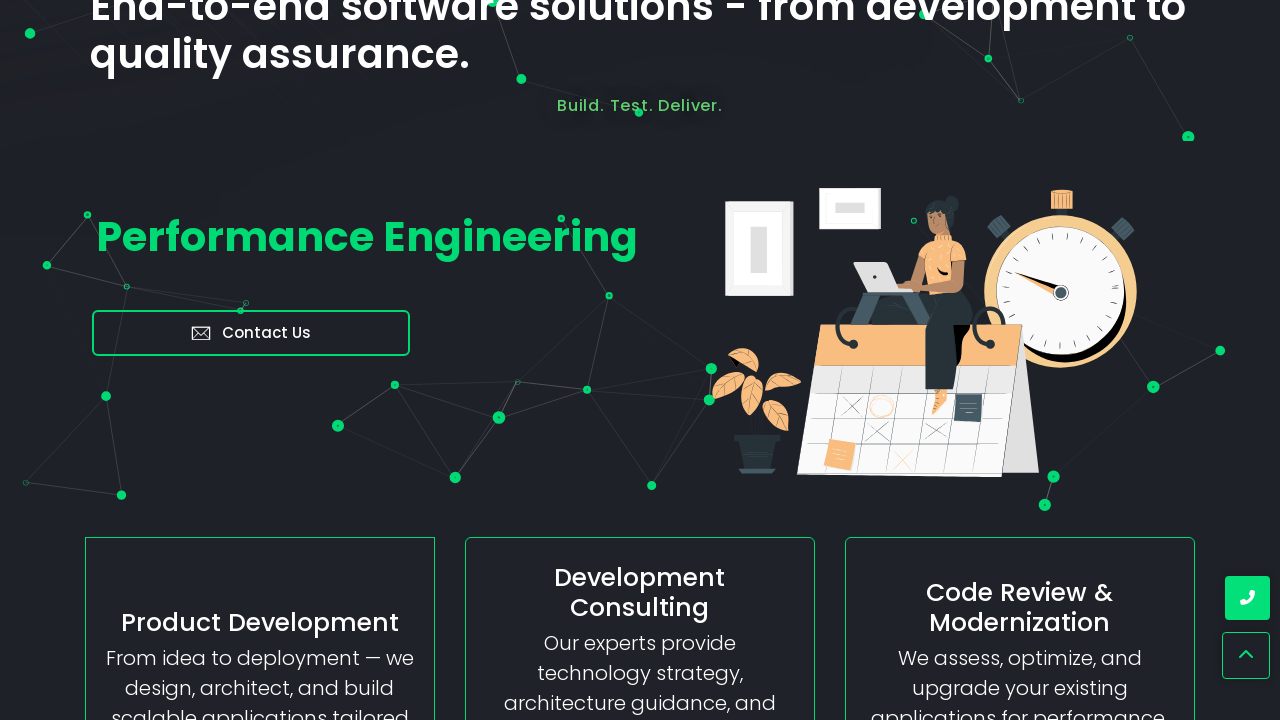

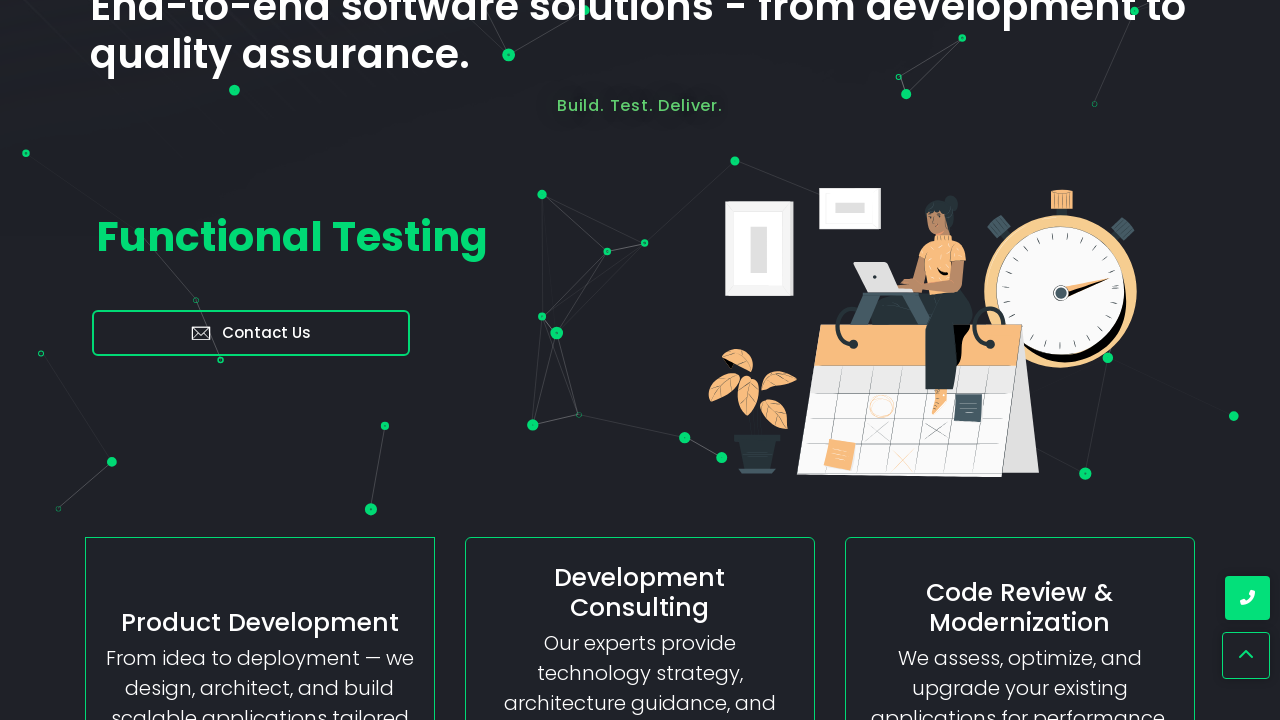